Tests HTTP status code interception by mocking a 404 page response with a custom success message, navigating to the status codes page, clicking the 404 link, and verifying the mocked response is displayed.

Starting URL: https://the-internet.herokuapp.com/status_codes

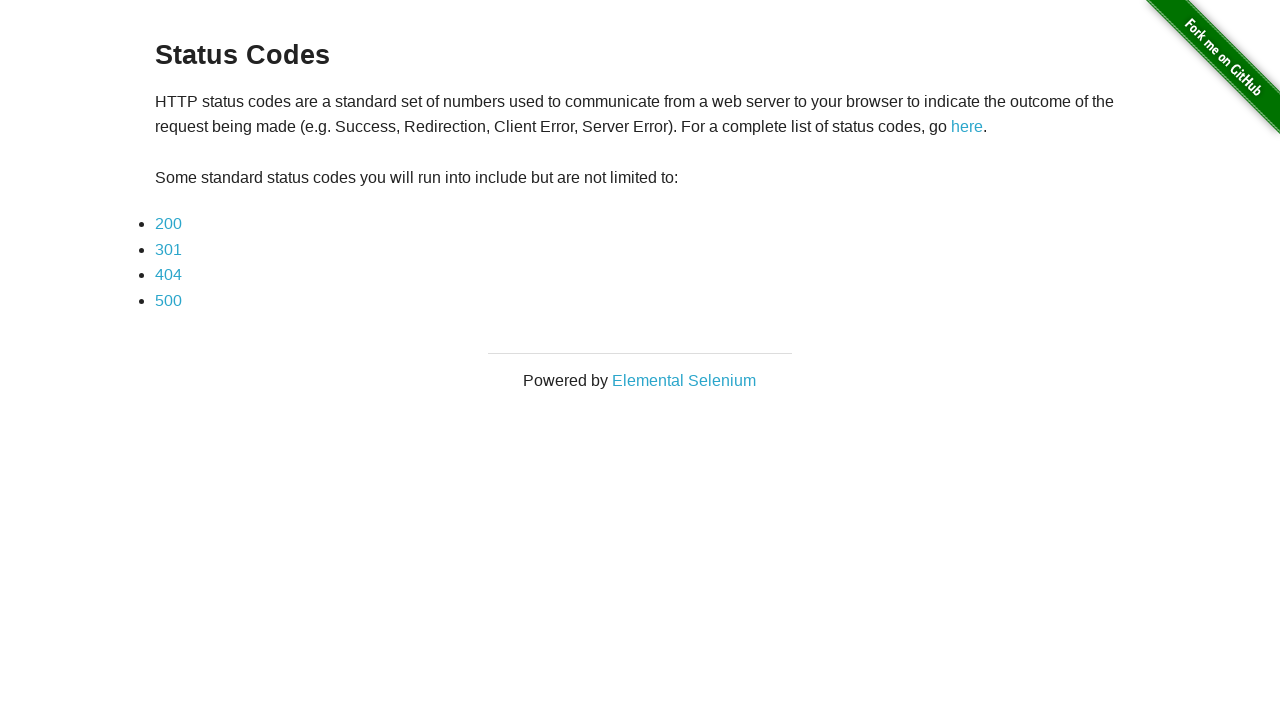

Set up route interception to mock 404 response with success message
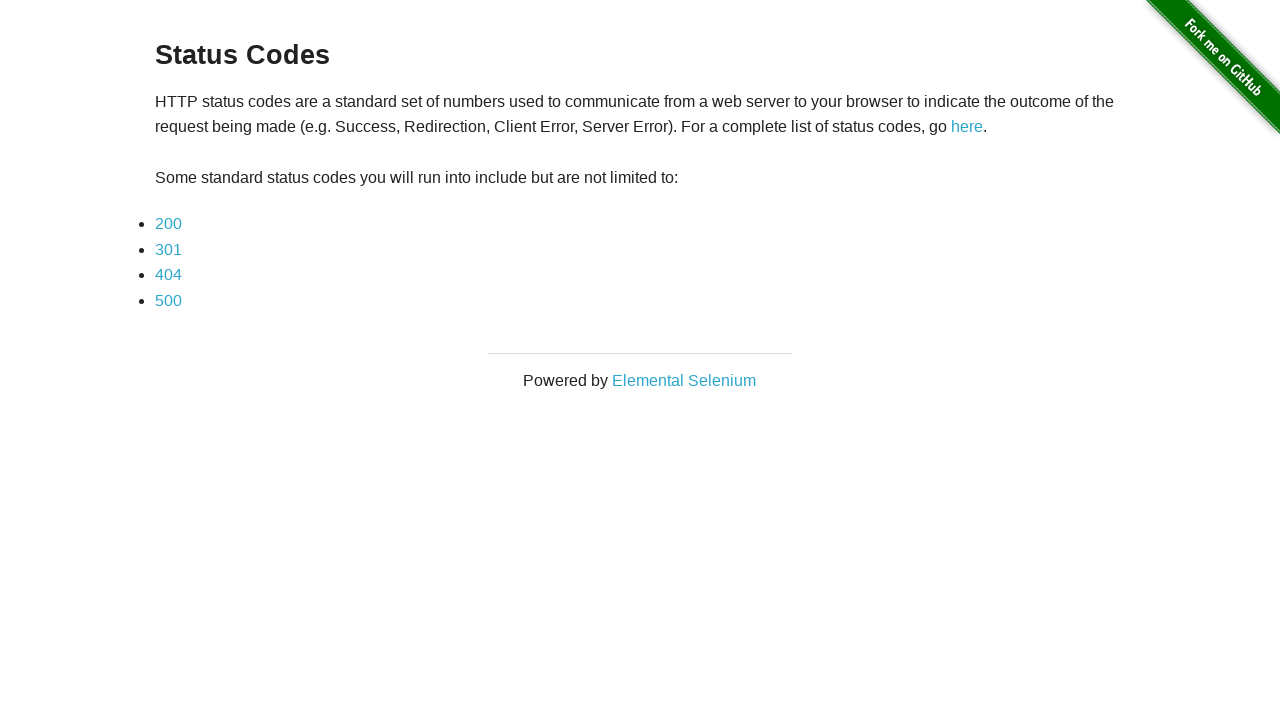

Clicked the 404 link at (168, 275) on internal:role=link[name="404"i]
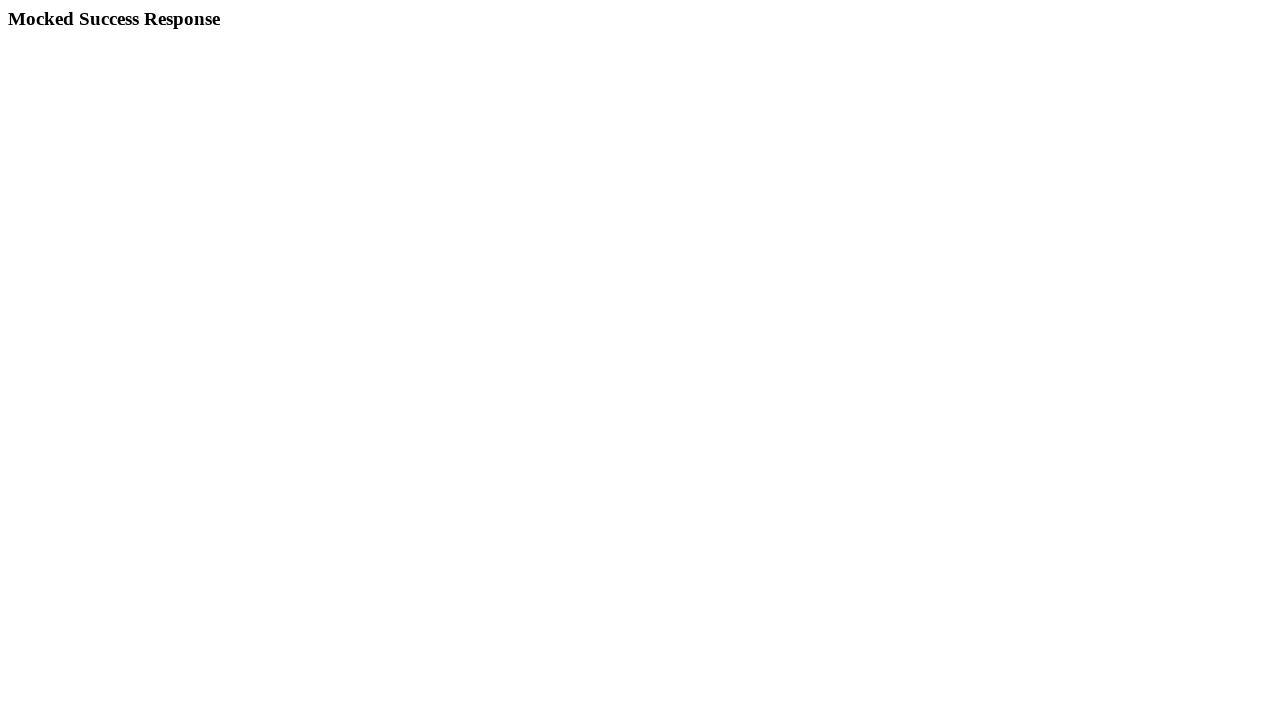

Waited for page to load
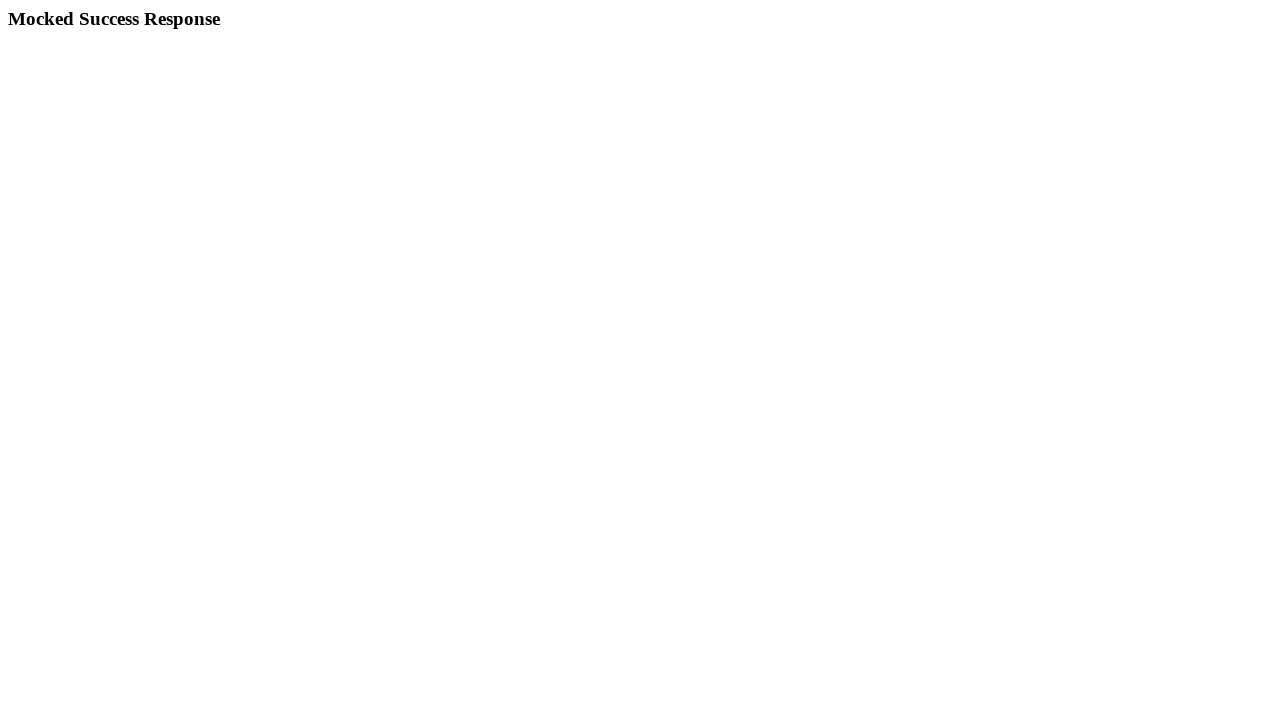

Located heading element on page
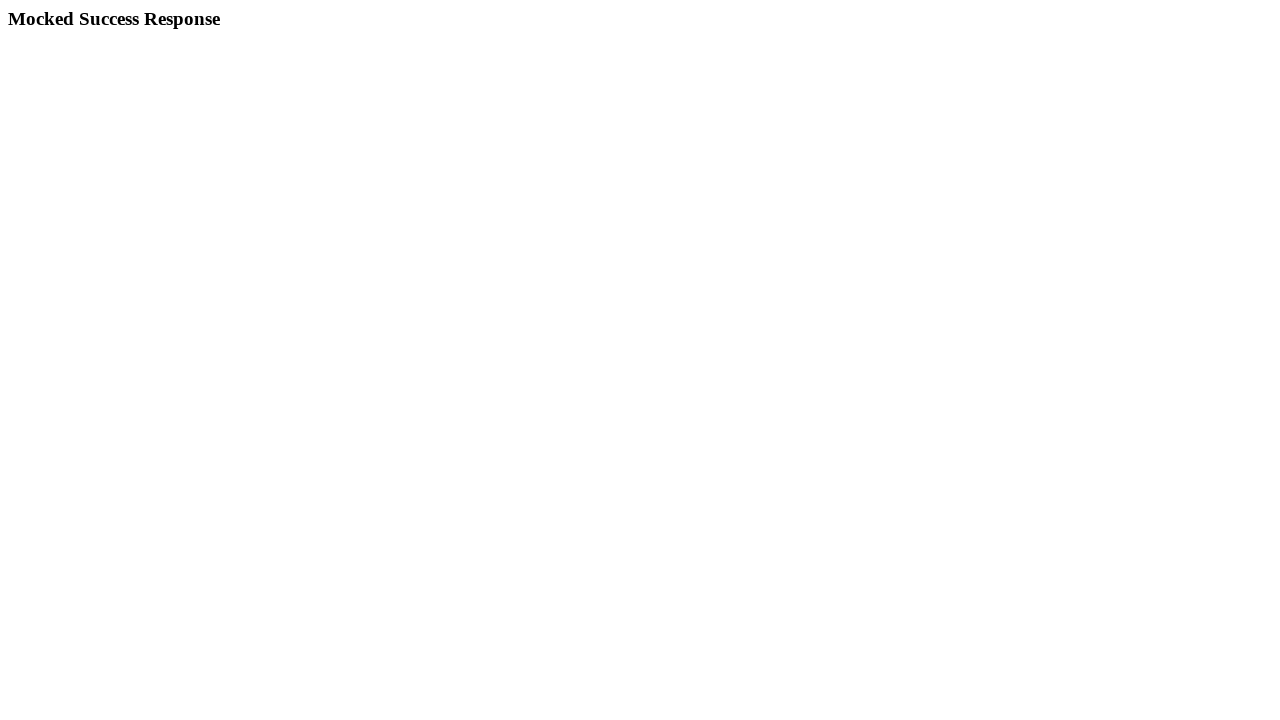

Verified mocked response displays 'Mocked Success Response'
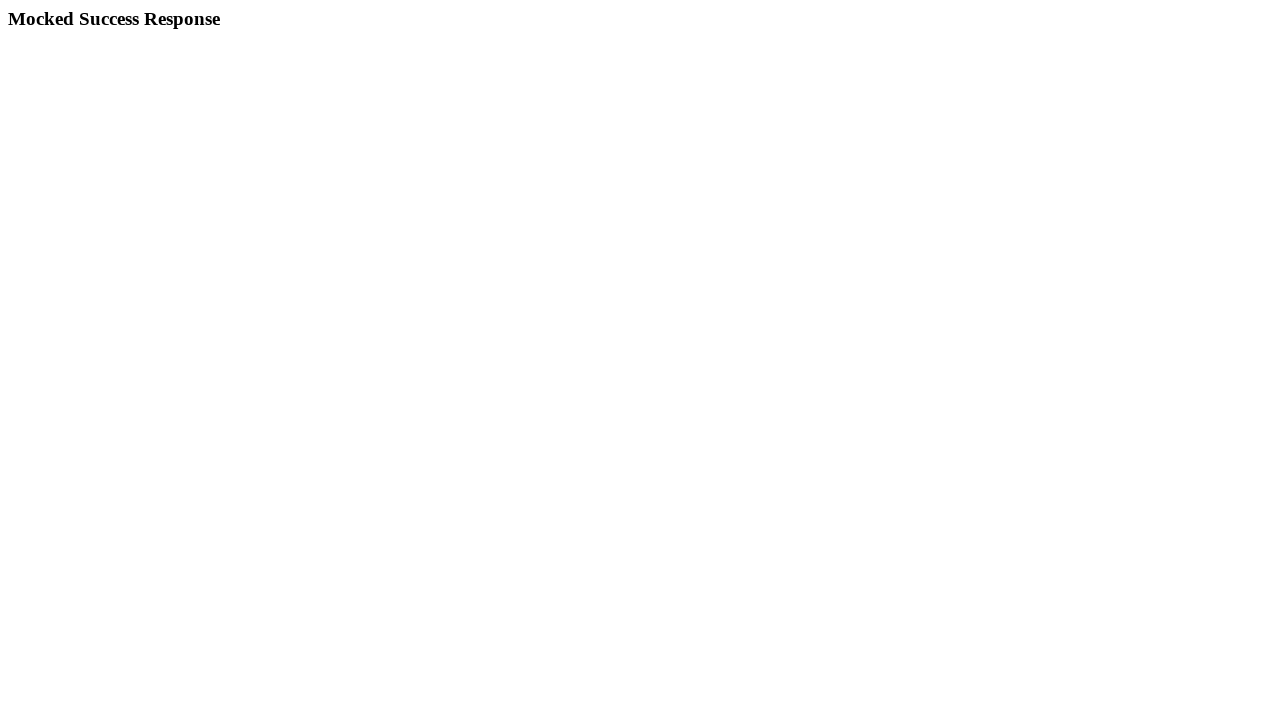

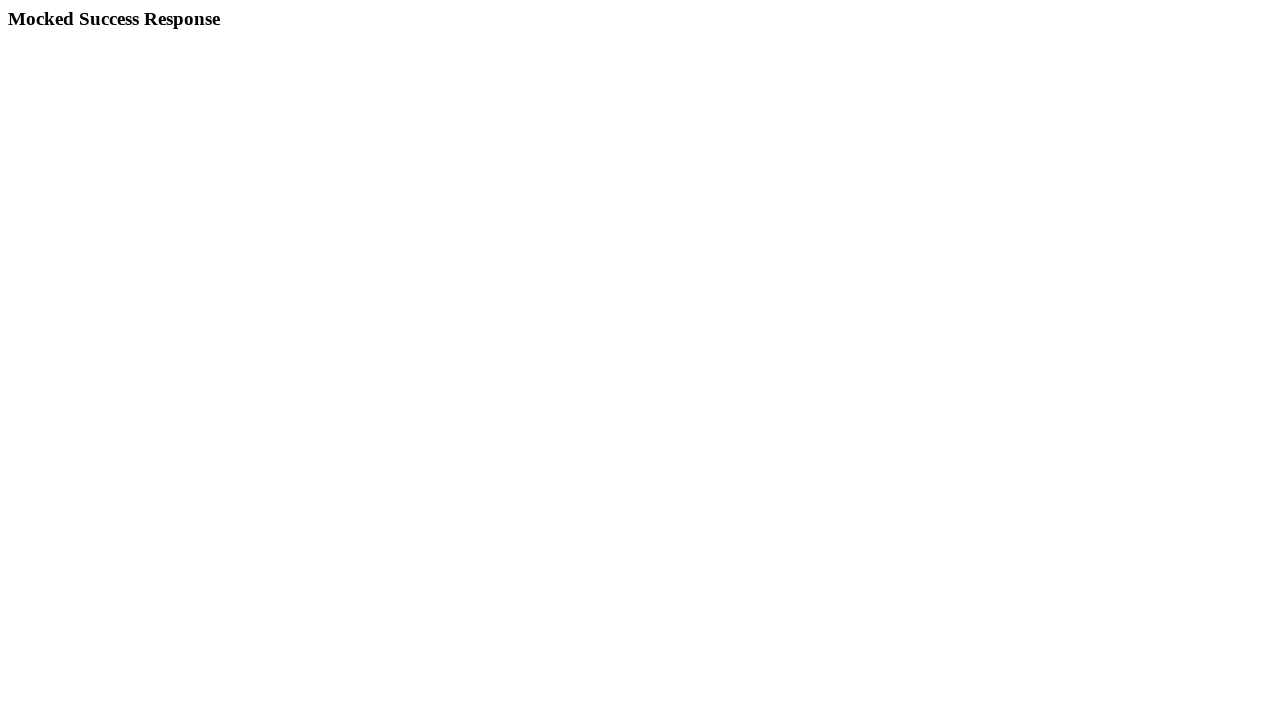